Tests jQuery UI datepicker functionality by navigating to the next month and selecting a specific date

Starting URL: https://jqueryui.com/datepicker/

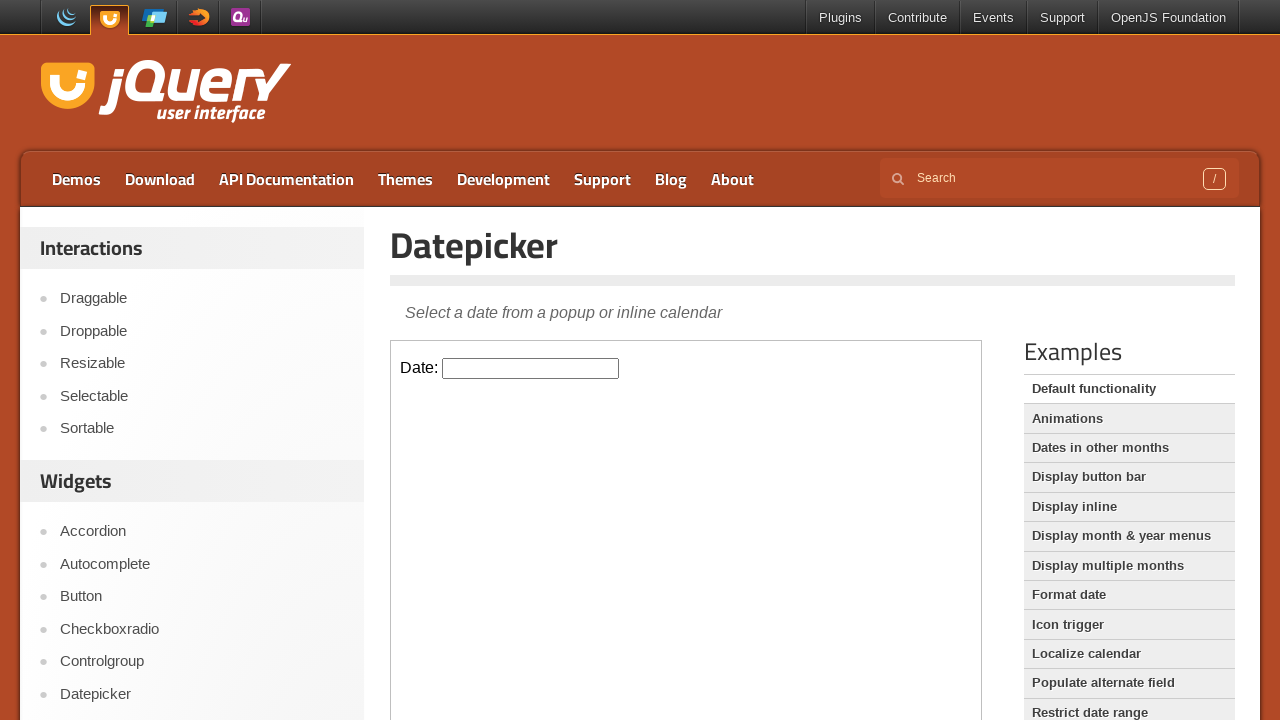

Clicked on Datepicker link to navigate to jQuery UI datepicker demo at (202, 694) on a:has-text('Datepicker')
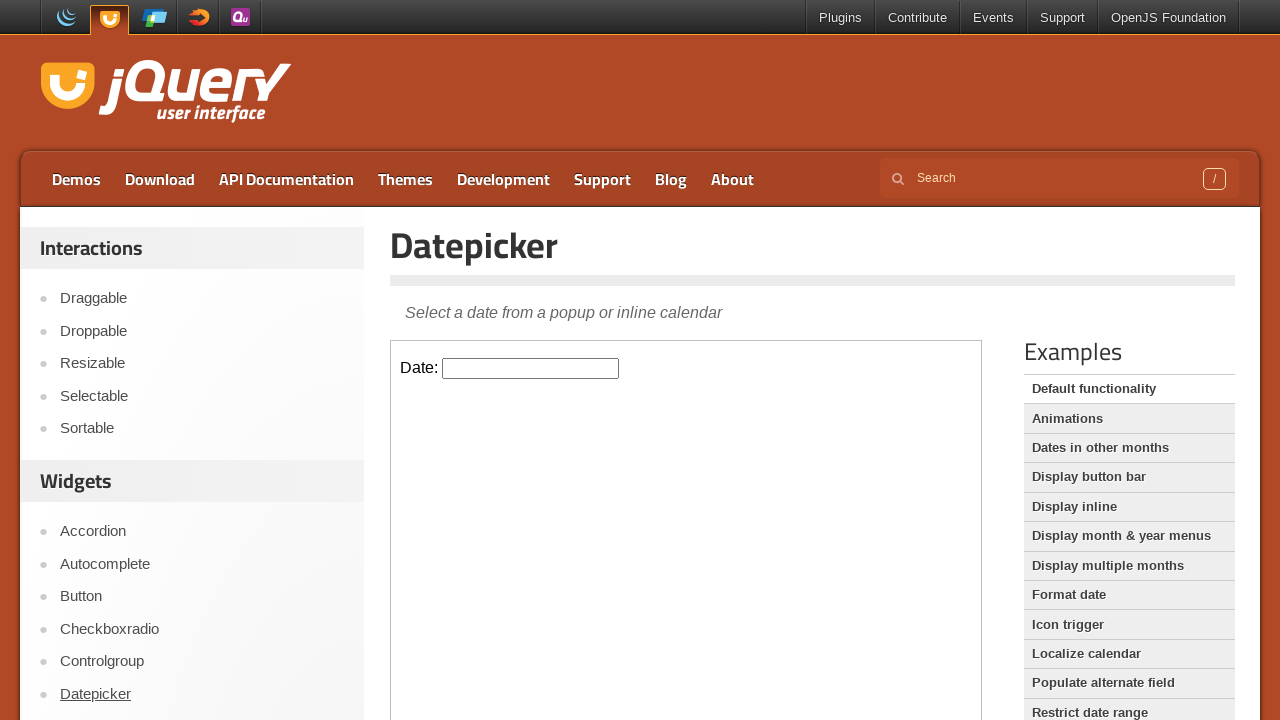

Located iframe containing the datepicker demo
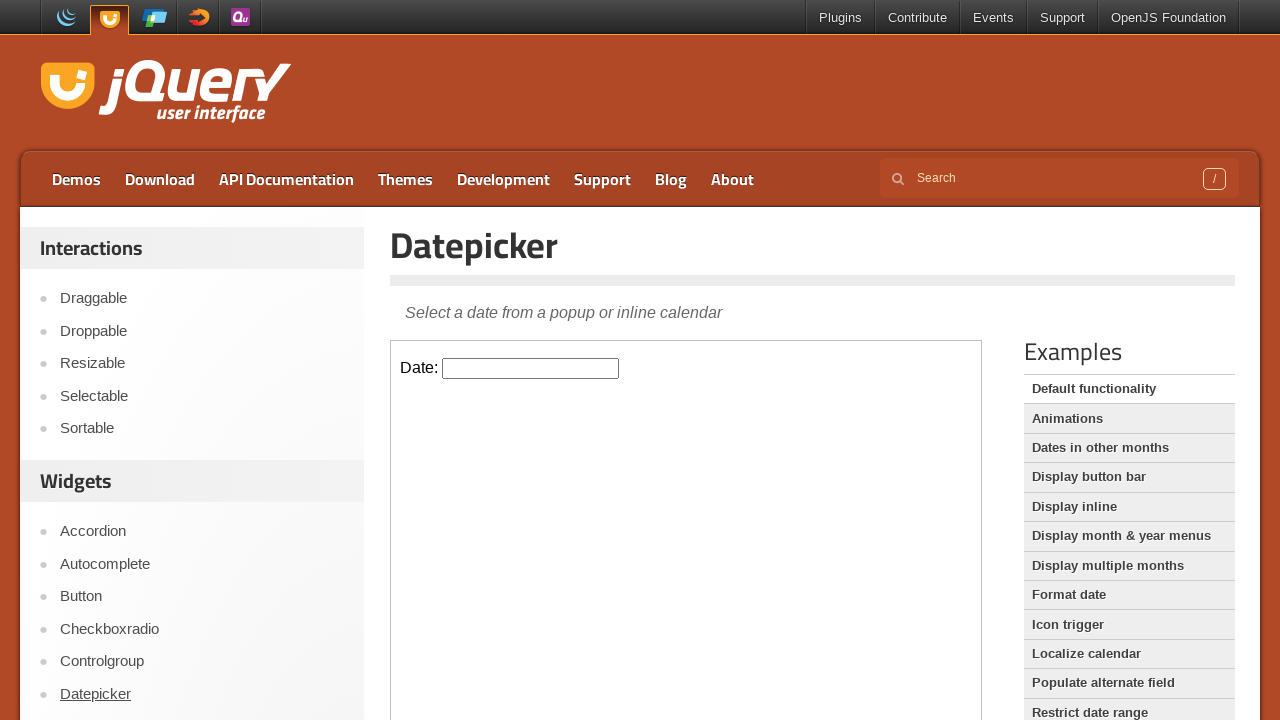

Clicked on date input field to open datepicker at (531, 368) on .demo-frame >> internal:control=enter-frame >> .hasDatepicker
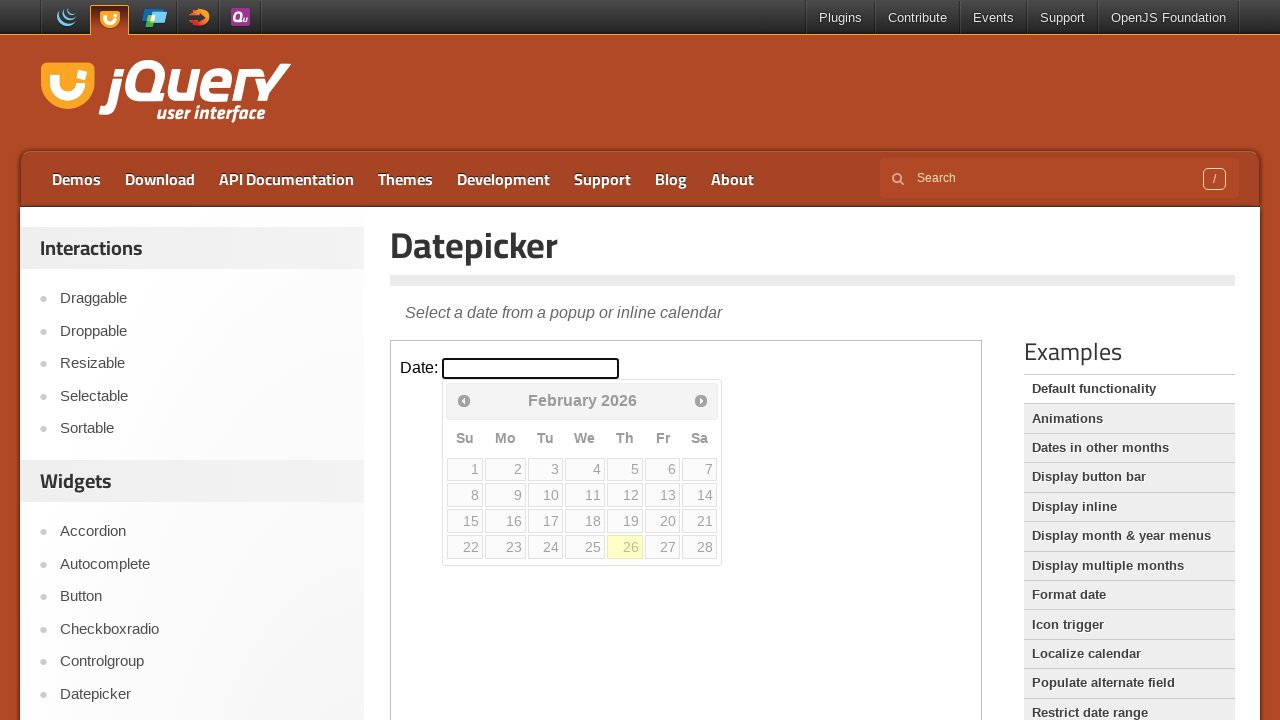

Clicked Next button to navigate to the next month at (701, 400) on .demo-frame >> internal:control=enter-frame >> span:has-text('Next')
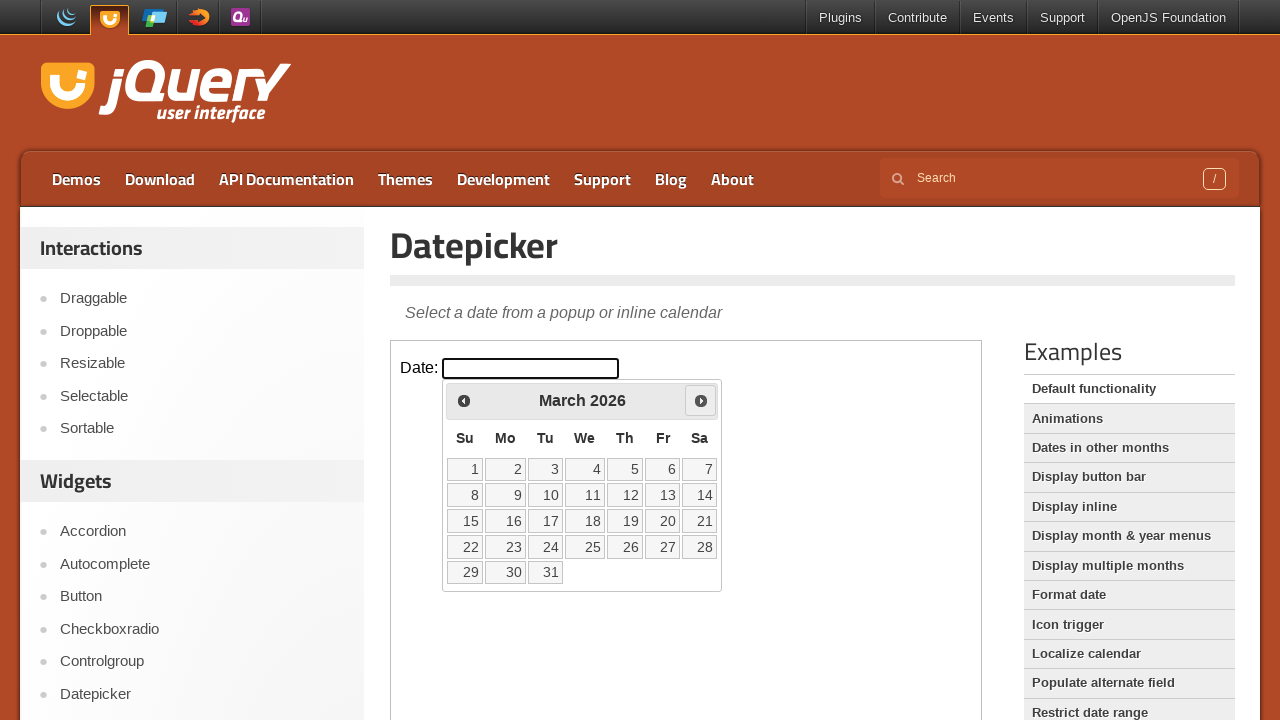

Selected date 22 from the datepicker calendar at (465, 547) on .demo-frame >> internal:control=enter-frame >> a:has-text('22')
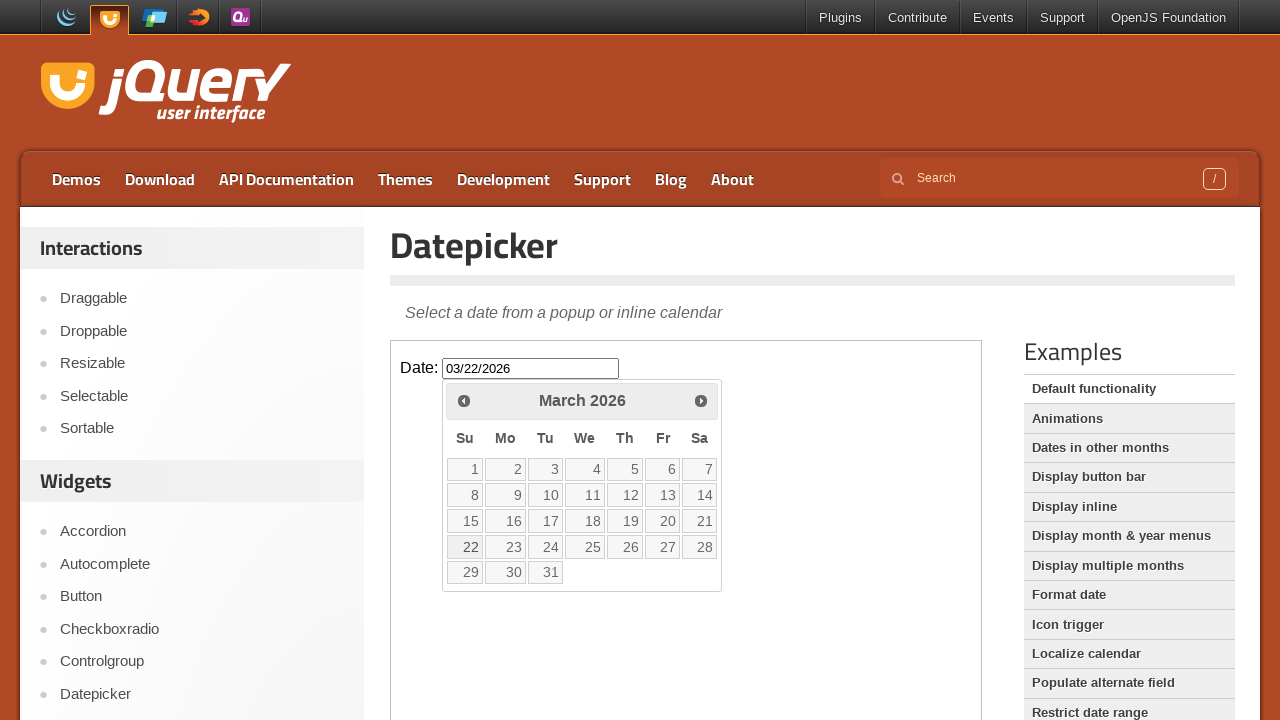

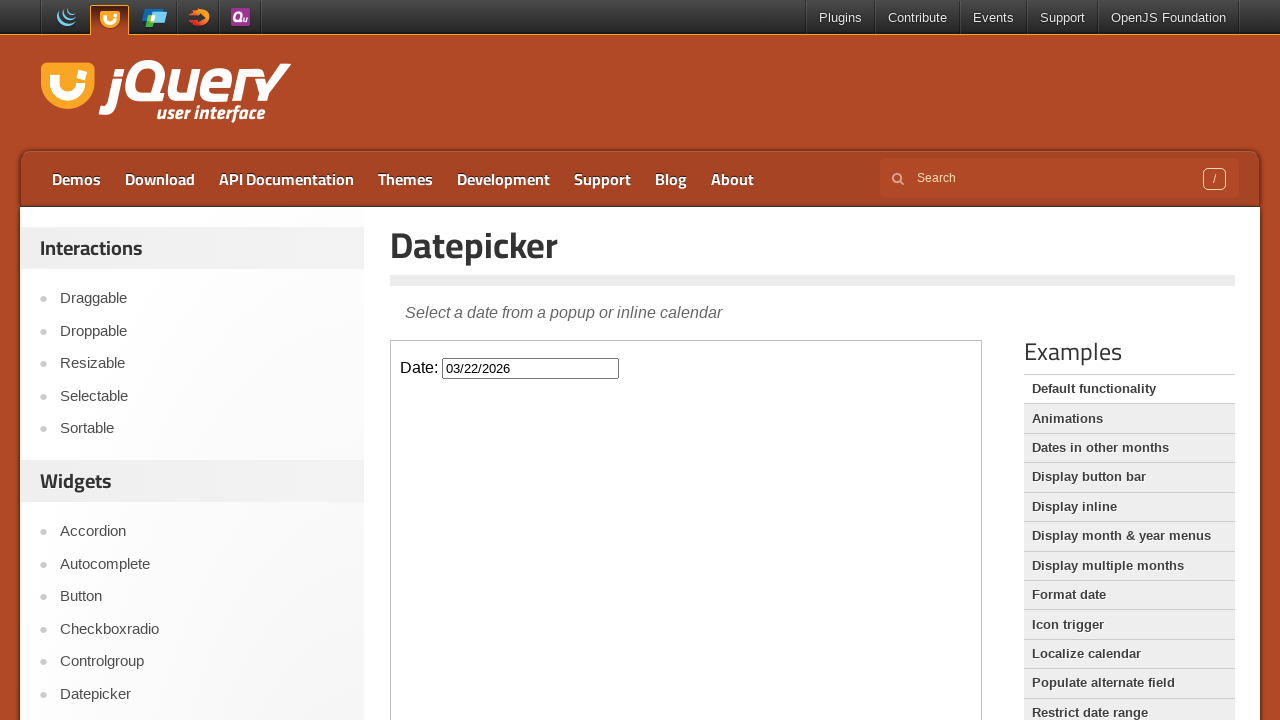